Tests the Python.org search functionality by entering a search query and pressing Enter to submit

Starting URL: http://www.python.org

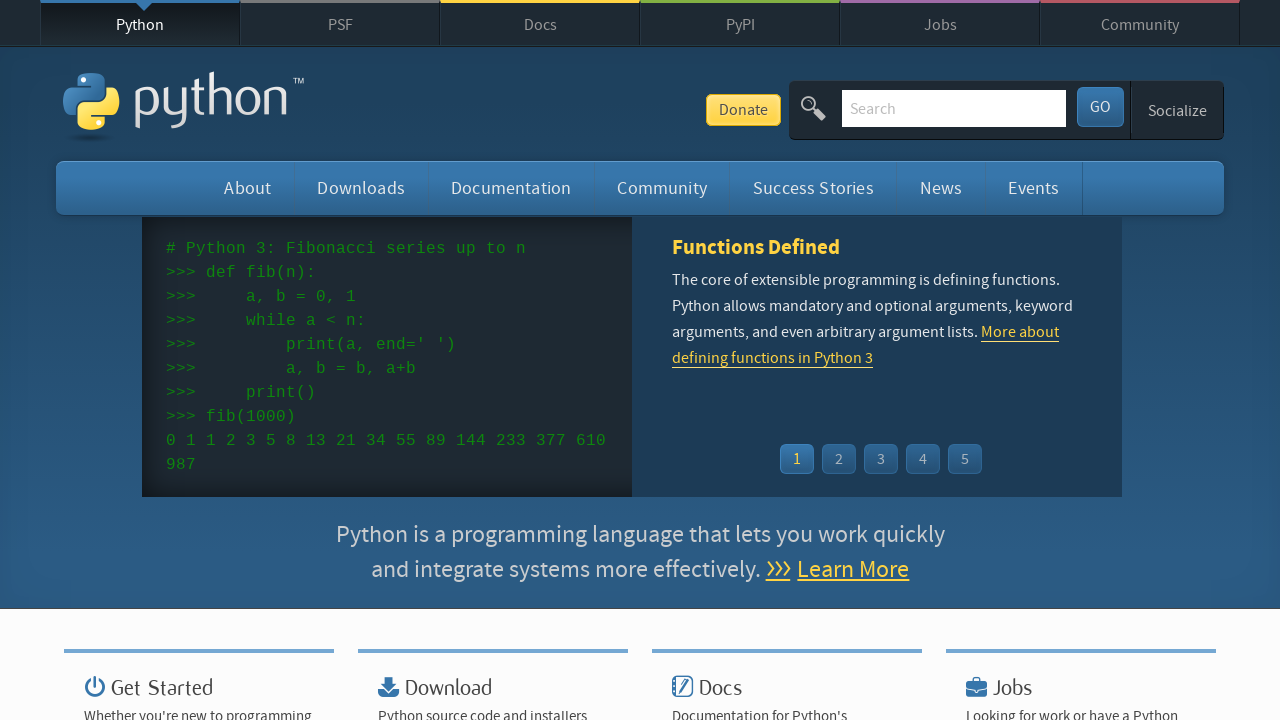

Located search input field with name 'q'
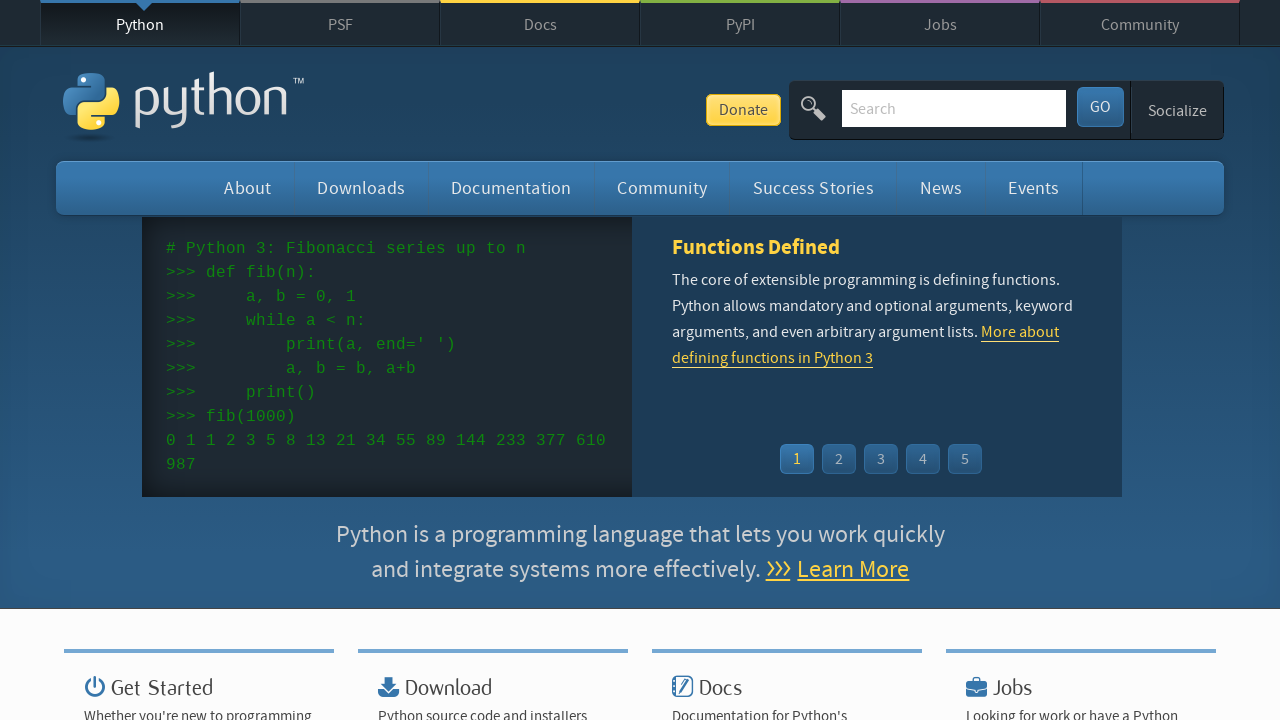

Cleared search input field on input[name='q']
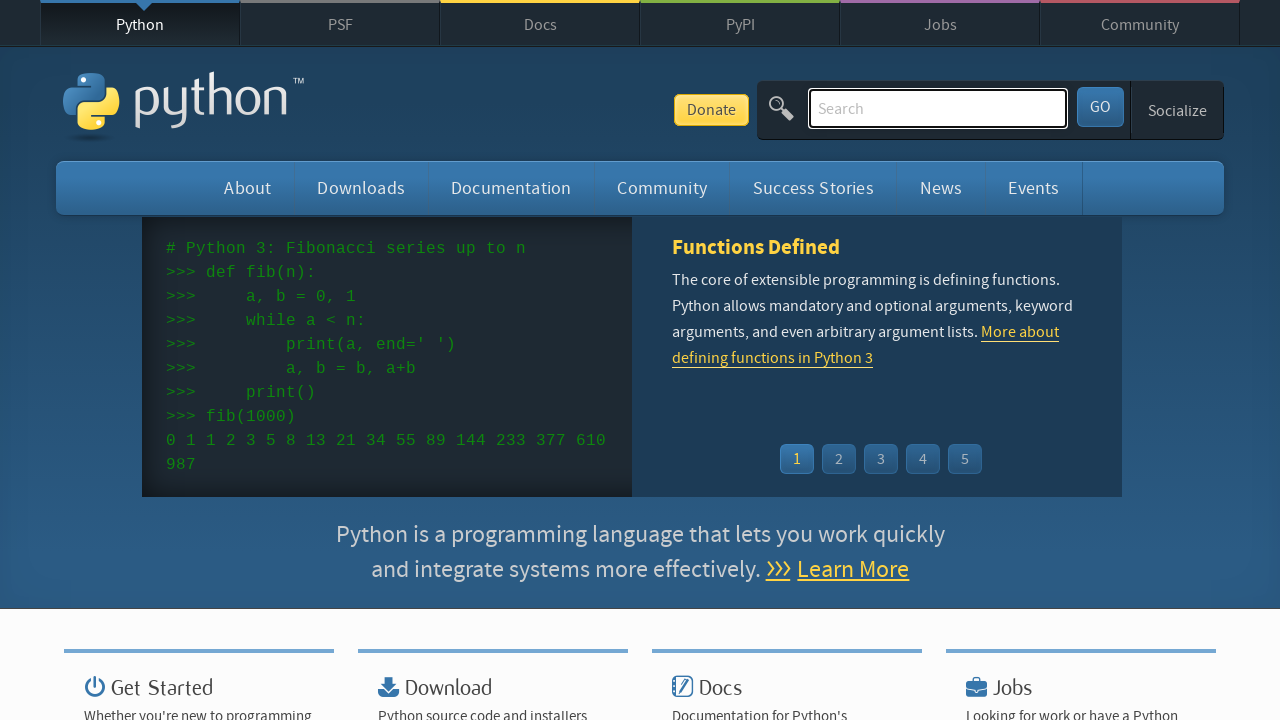

Entered search query 'pycon' into search field on input[name='q']
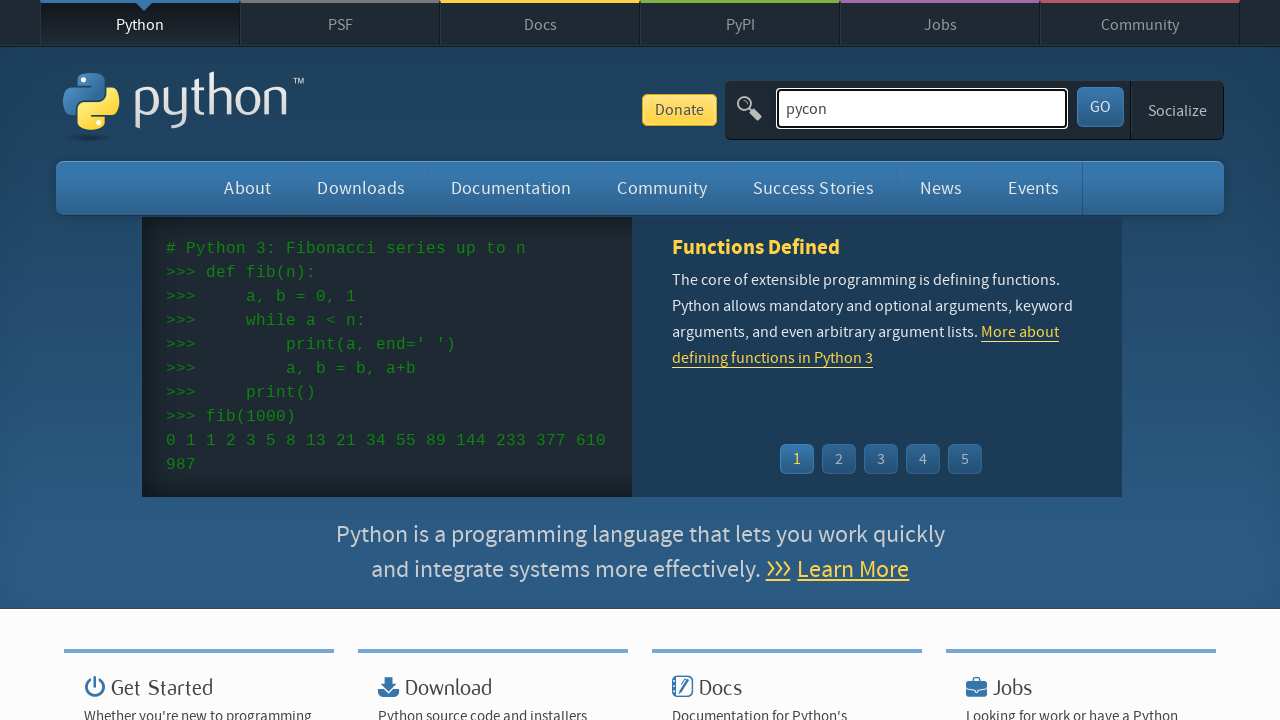

Pressed Enter to submit search query on input[name='q']
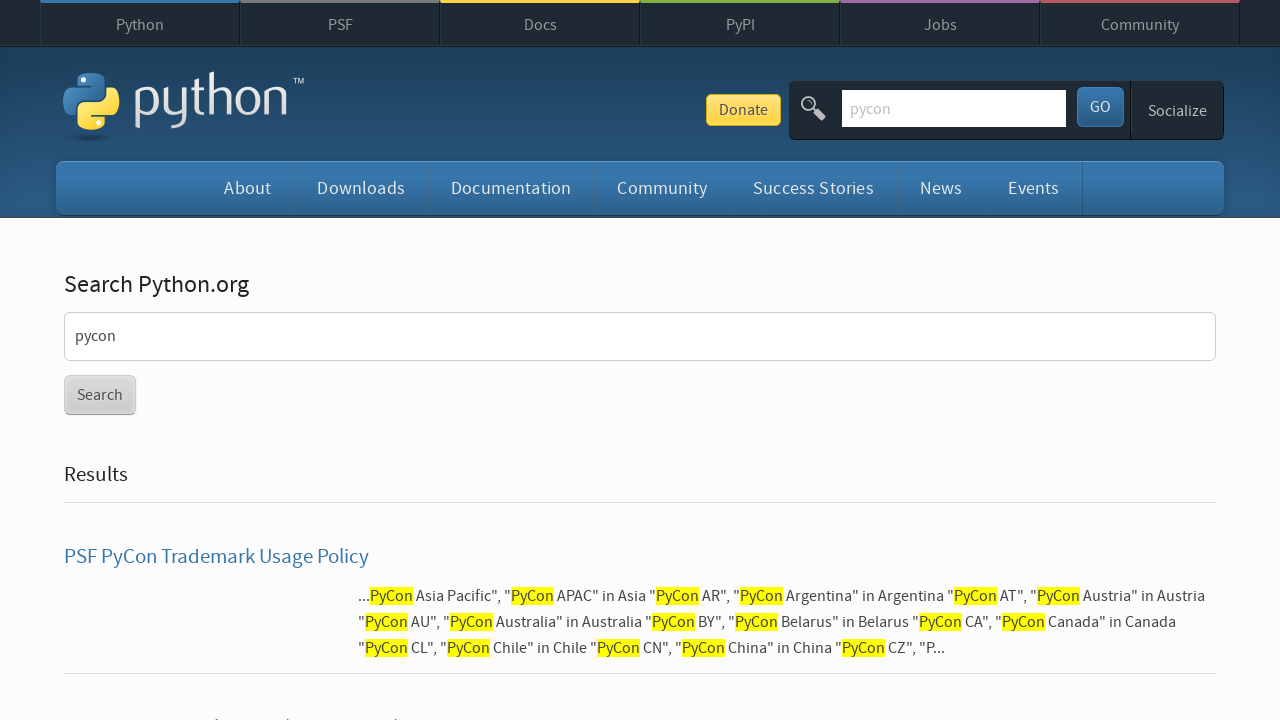

Waited for search results page to load (networkidle)
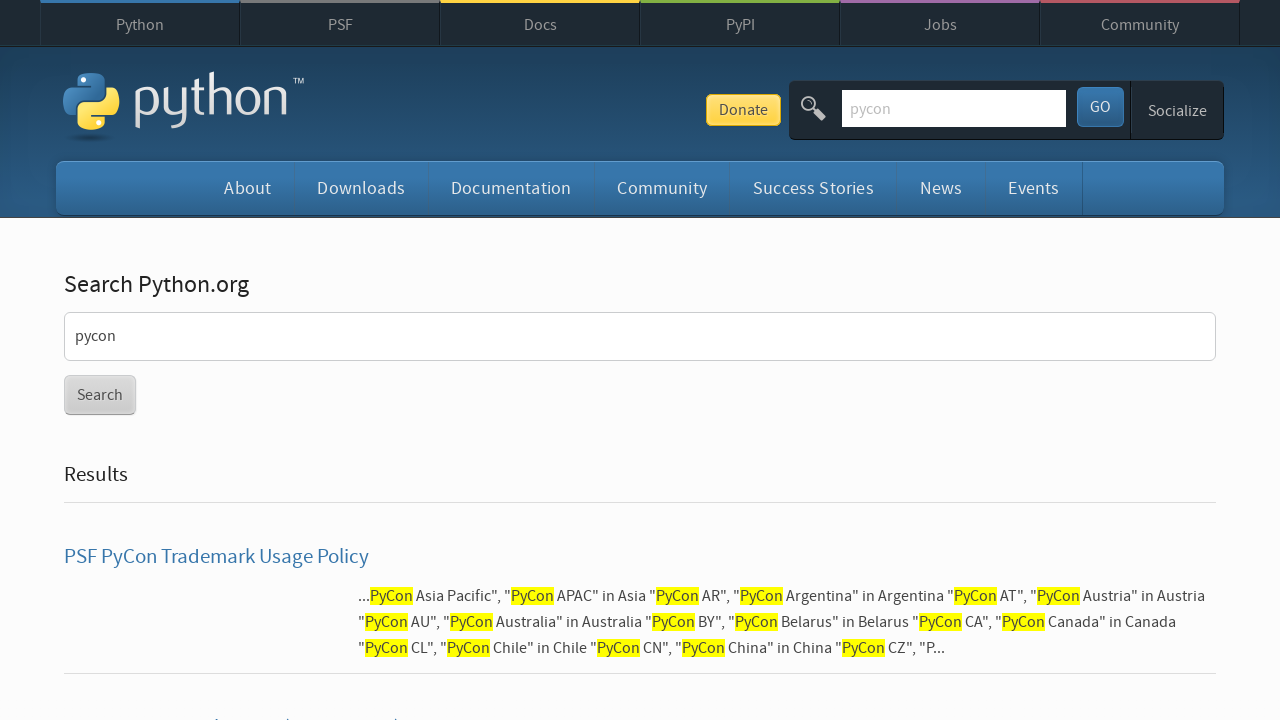

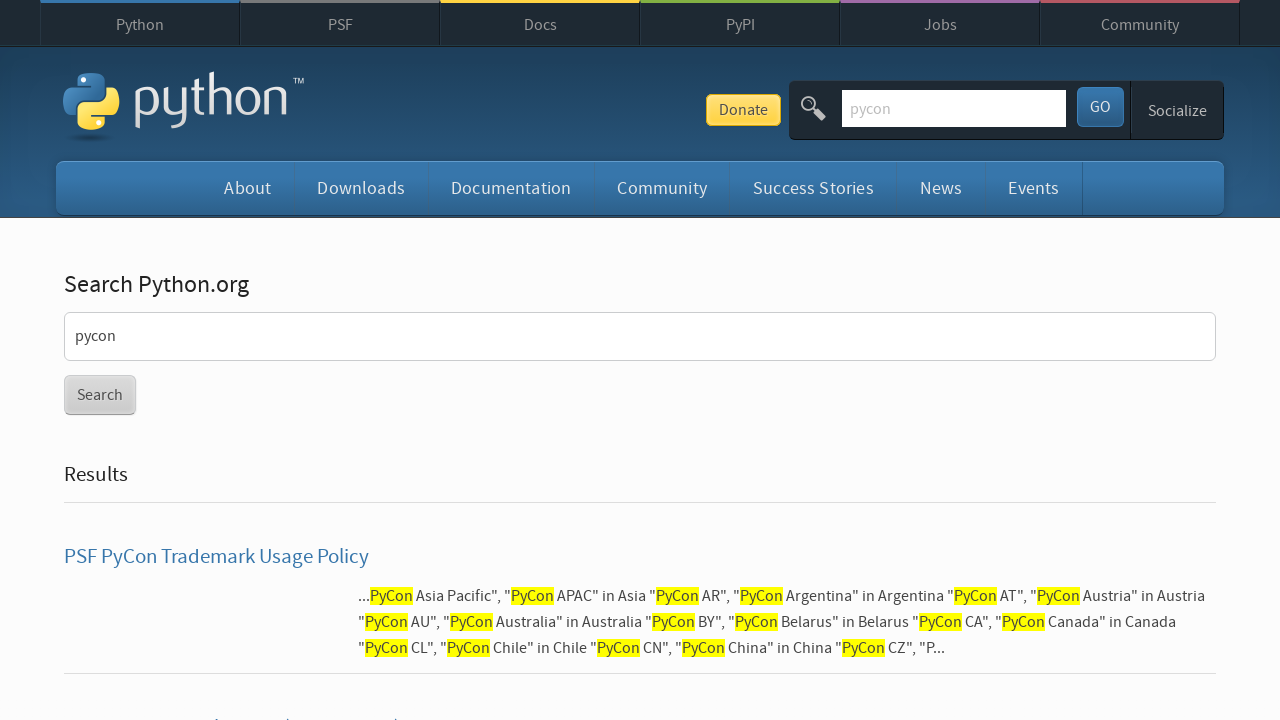